Tests double-click functionality within an iframe by double-clicking on a paragraph element

Starting URL: https://seleniumbase.io/w3schools/double_click

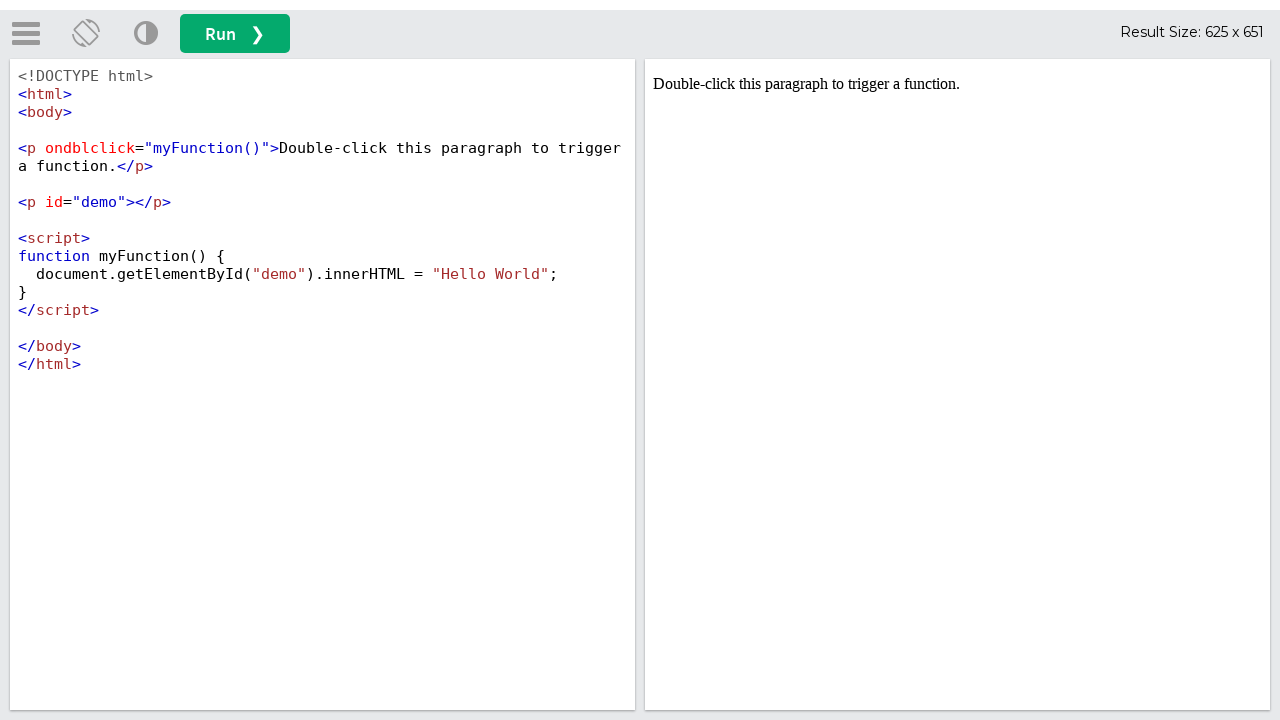

Located iframe with id 'iframeResult'
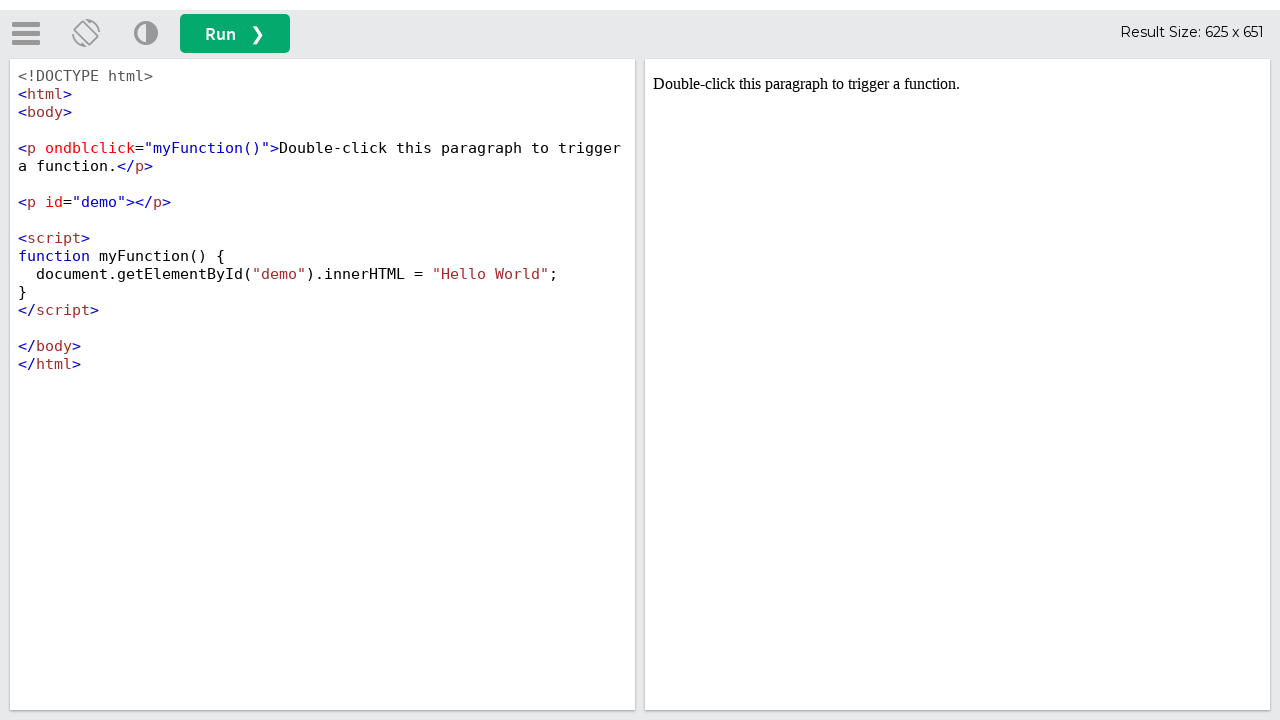

Double-clicked on paragraph element containing 'Double' text at (958, 84) on #iframeResult >> internal:control=enter-frame >> xpath=//p[contains(text(),'Doub
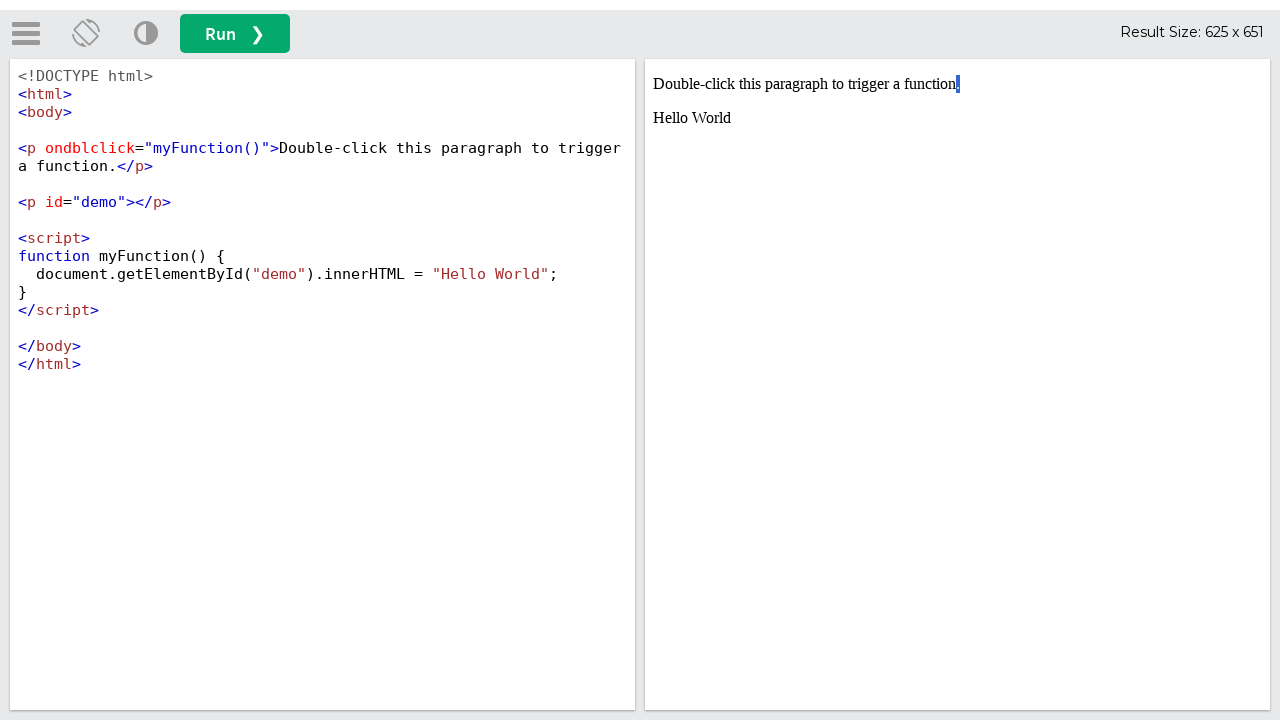

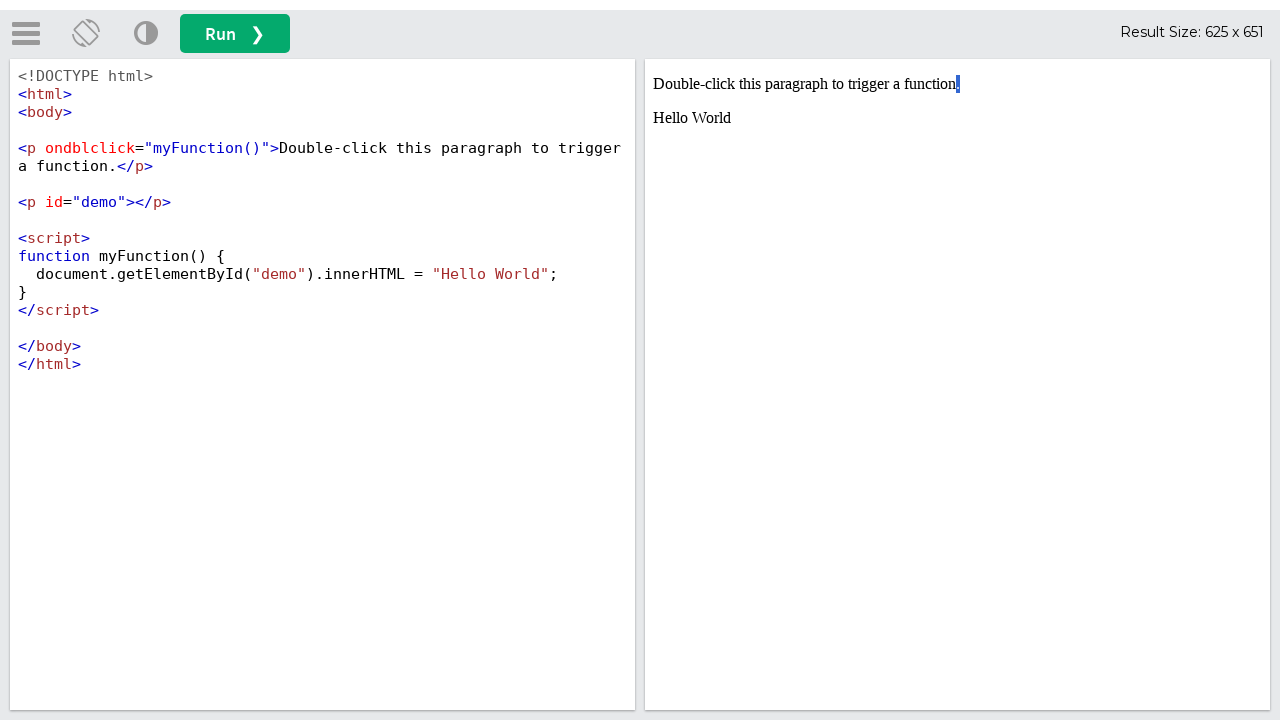